Tests JavaScript alert dialogs including simple alerts with OK button, confirm dialogs with OK/Cancel, and prompt dialogs with text input on a demo automation testing site.

Starting URL: https://demo.automationtesting.in/Alerts.html

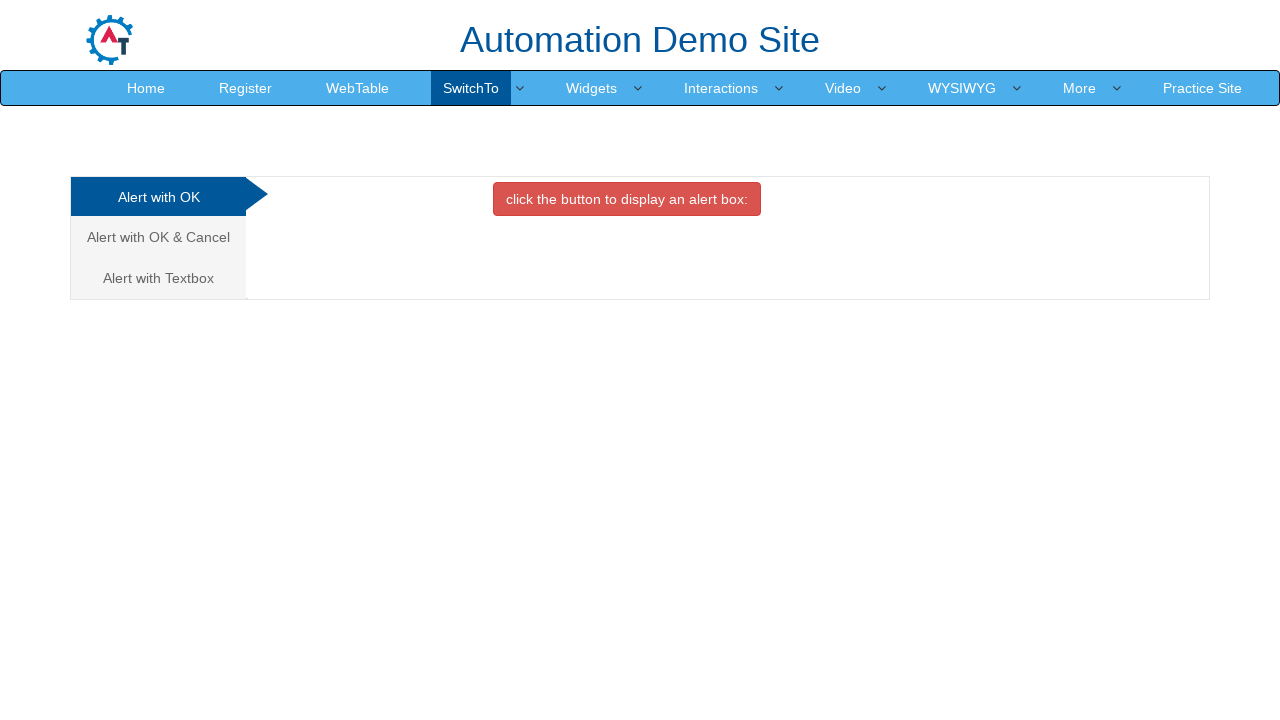

Clicked on 'Alert with OK' tab at (158, 197) on xpath=//a[text()='Alert with OK ']
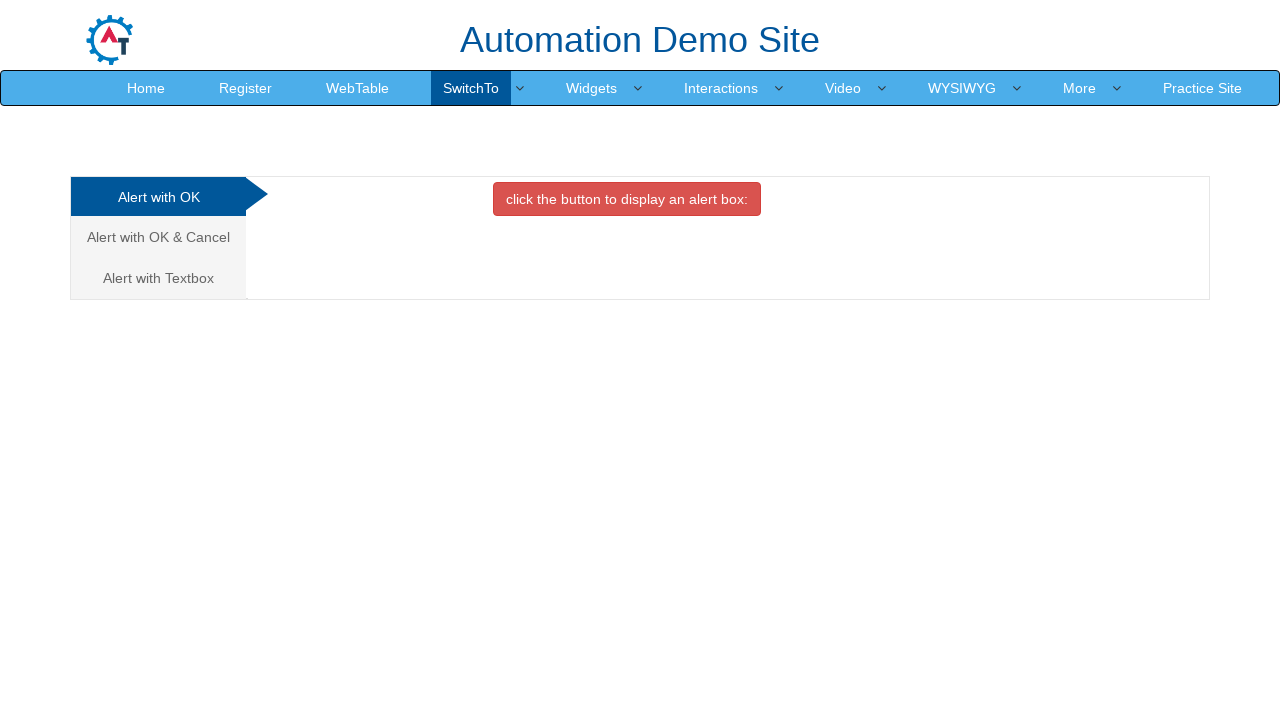

Clicked button to display alert box at (627, 199) on xpath=//button[contains(text(),'click the button to display an  alert box:')]
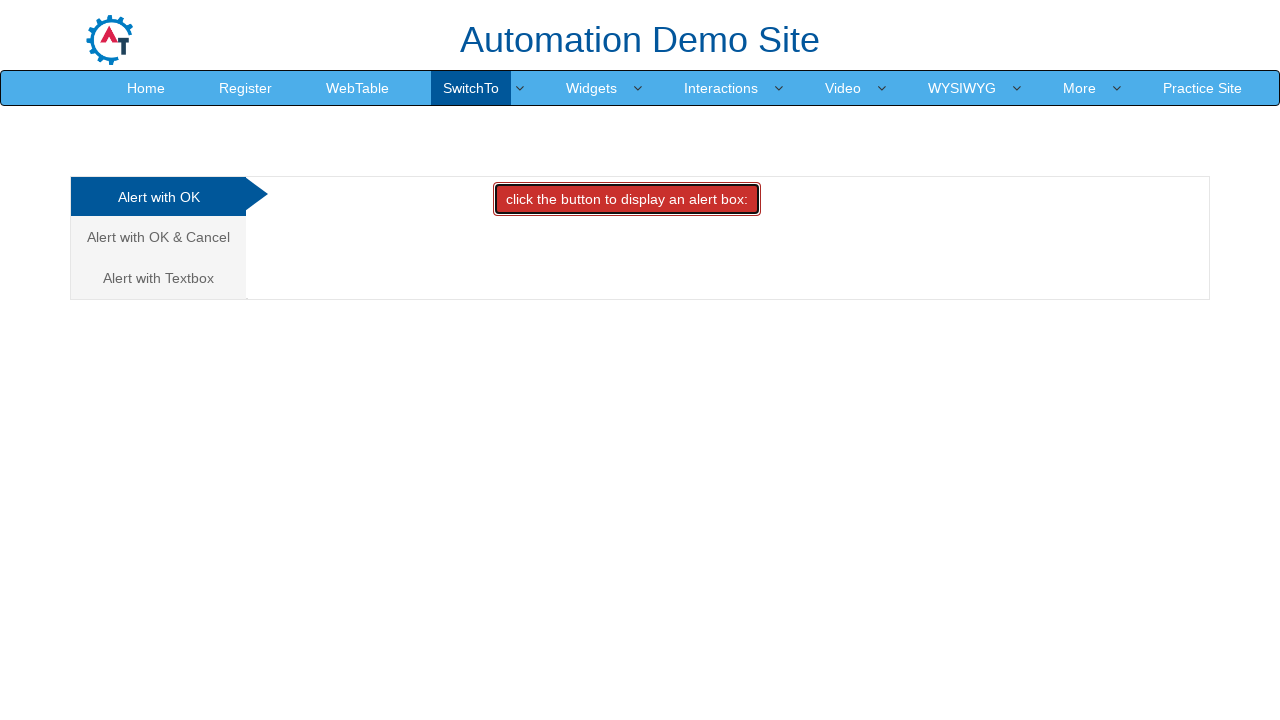

Set up dialog handler and clicked button to trigger alert, then accepted the alert at (627, 199) on xpath=//button[contains(text(),'click the button to display an  alert box:')]
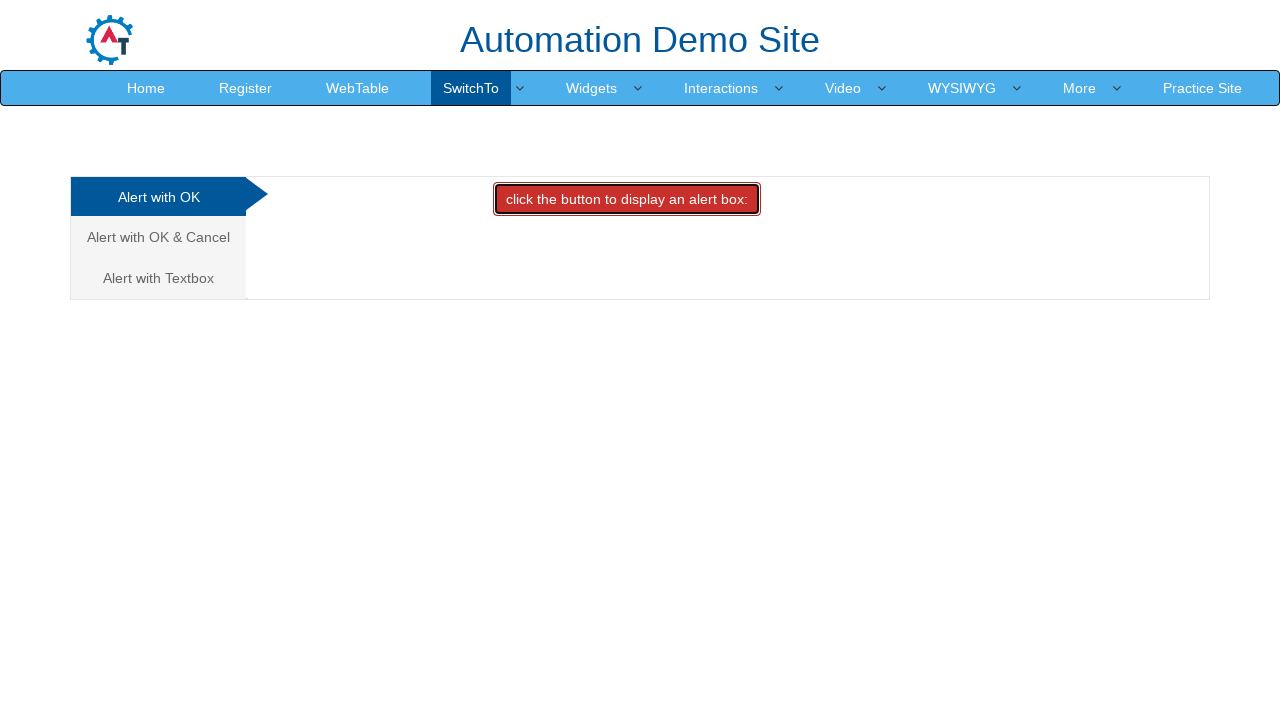

Clicked on 'Alert with OK & Cancel' tab at (158, 237) on xpath=//a[text()='Alert with OK & Cancel ']
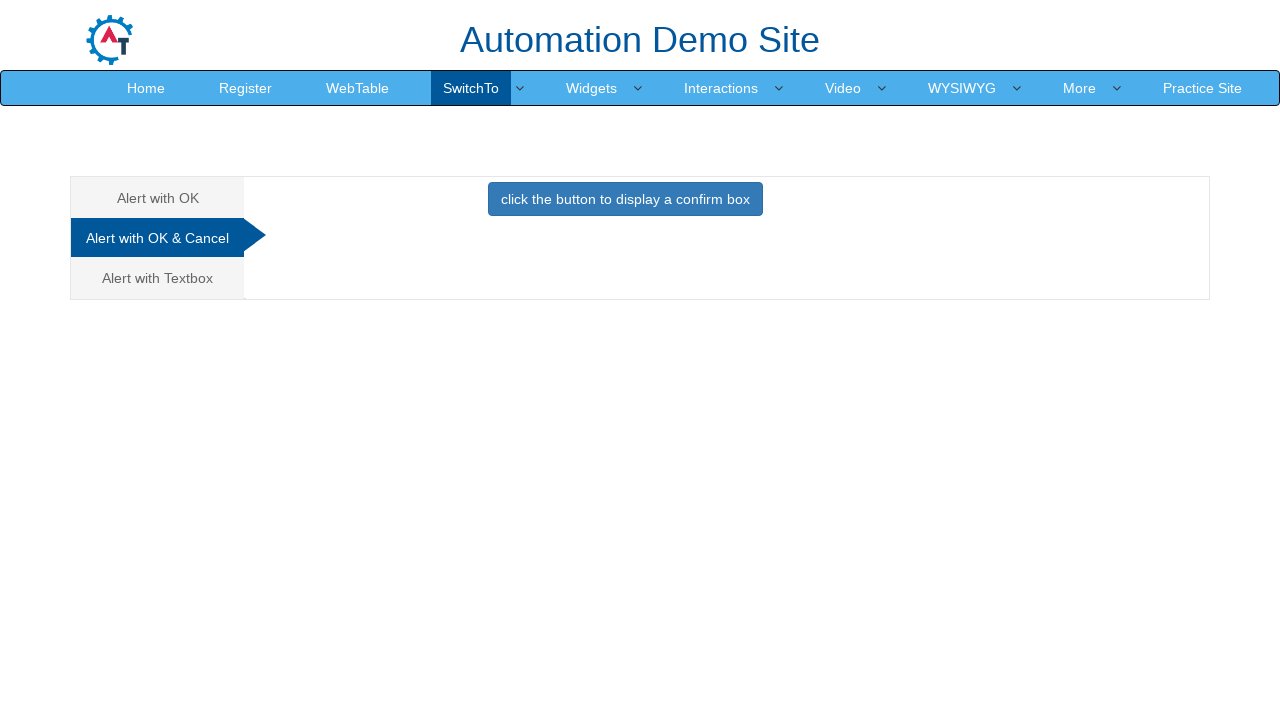

Set up dialog handler to dismiss and clicked button to trigger confirm dialog, then dismissed it at (625, 199) on xpath=//button[text()='click the button to display a confirm box ']
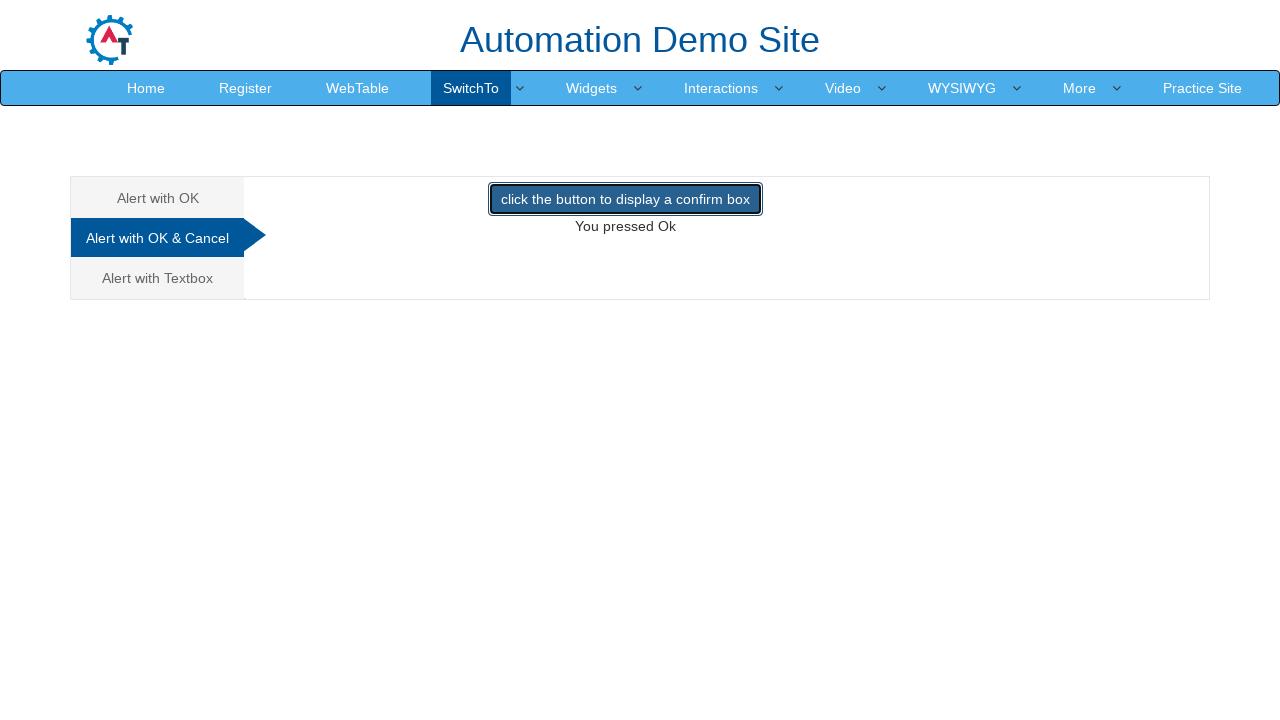

Waited 1 second for dialog to be processed
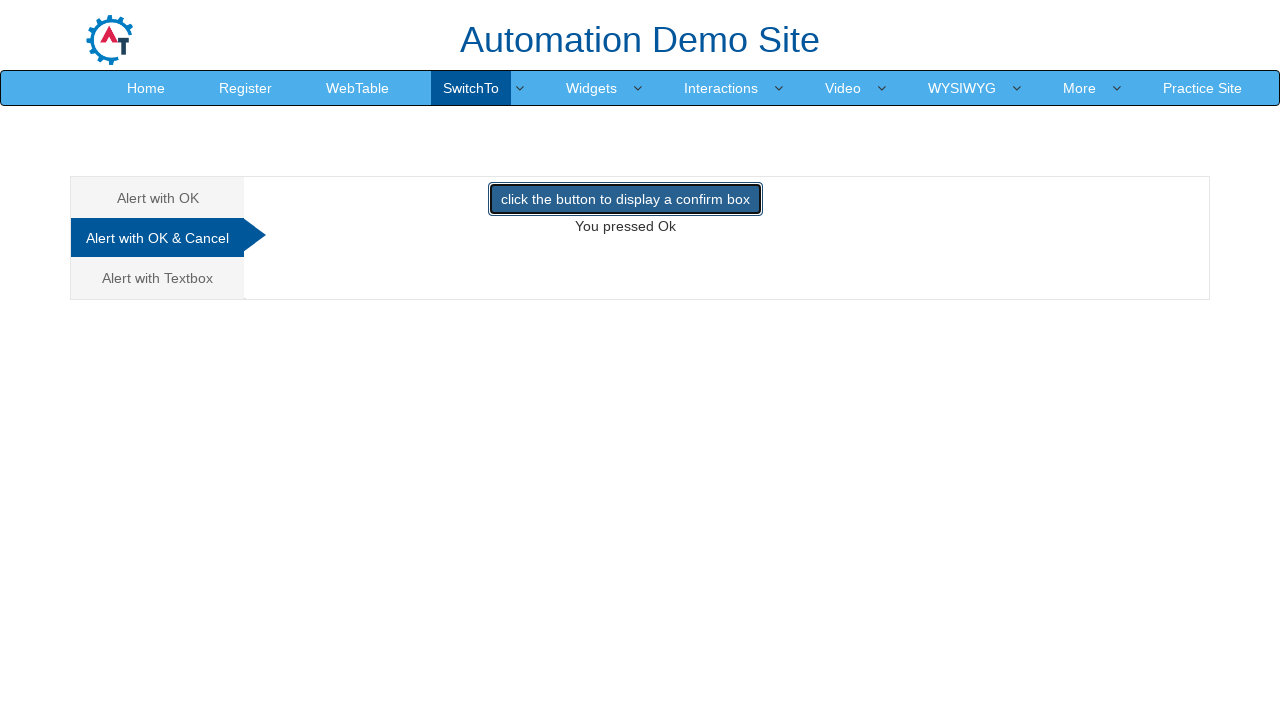

Clicked on 'Alert with Textbox' tab at (158, 278) on xpath=//a[text()='Alert with Textbox ']
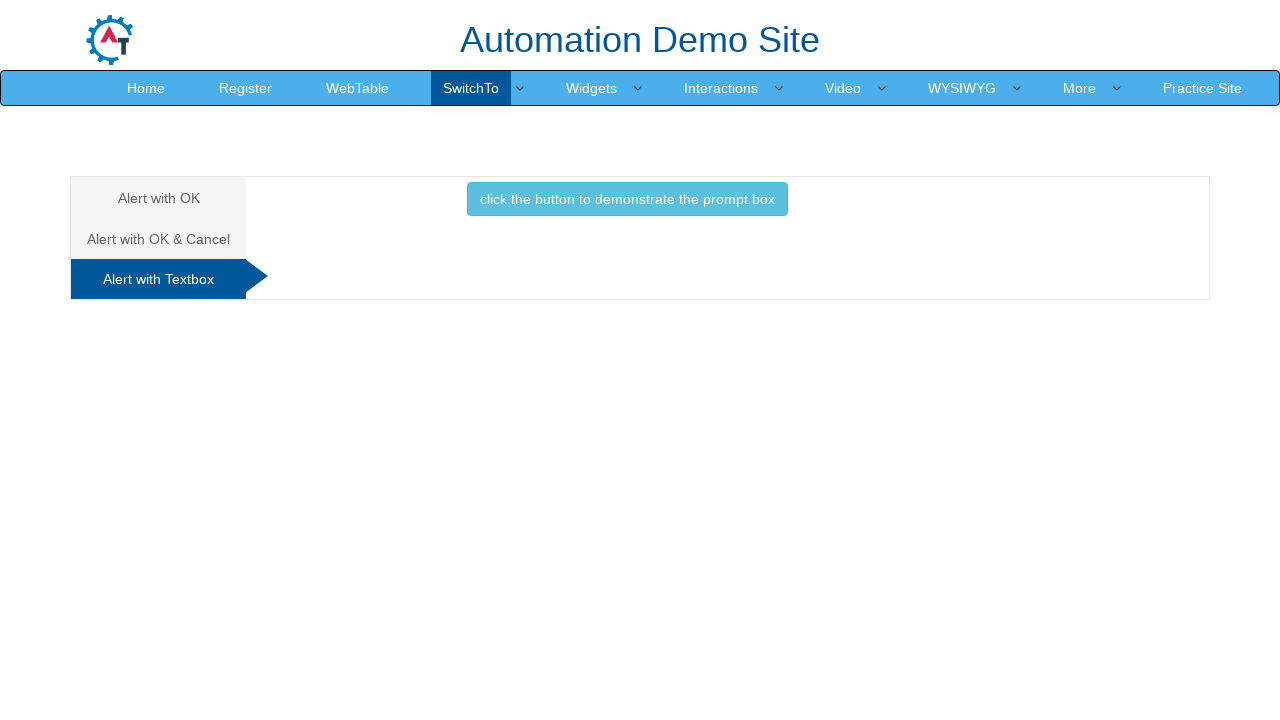

Set up dialog handler to enter 'ankit' and clicked button to trigger prompt dialog, then accepted with text at (627, 199) on xpath=//button[text()='click the button to demonstrate the prompt box ']
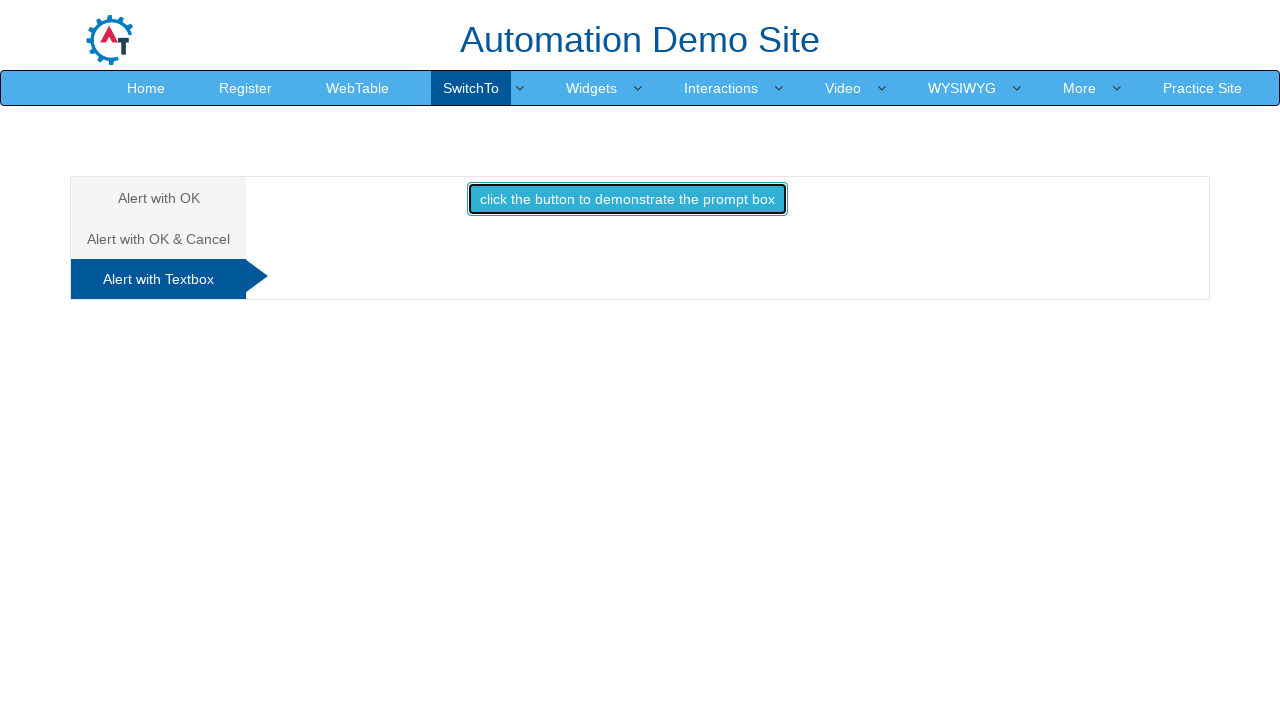

Waited 1 second for prompt dialog to be processed
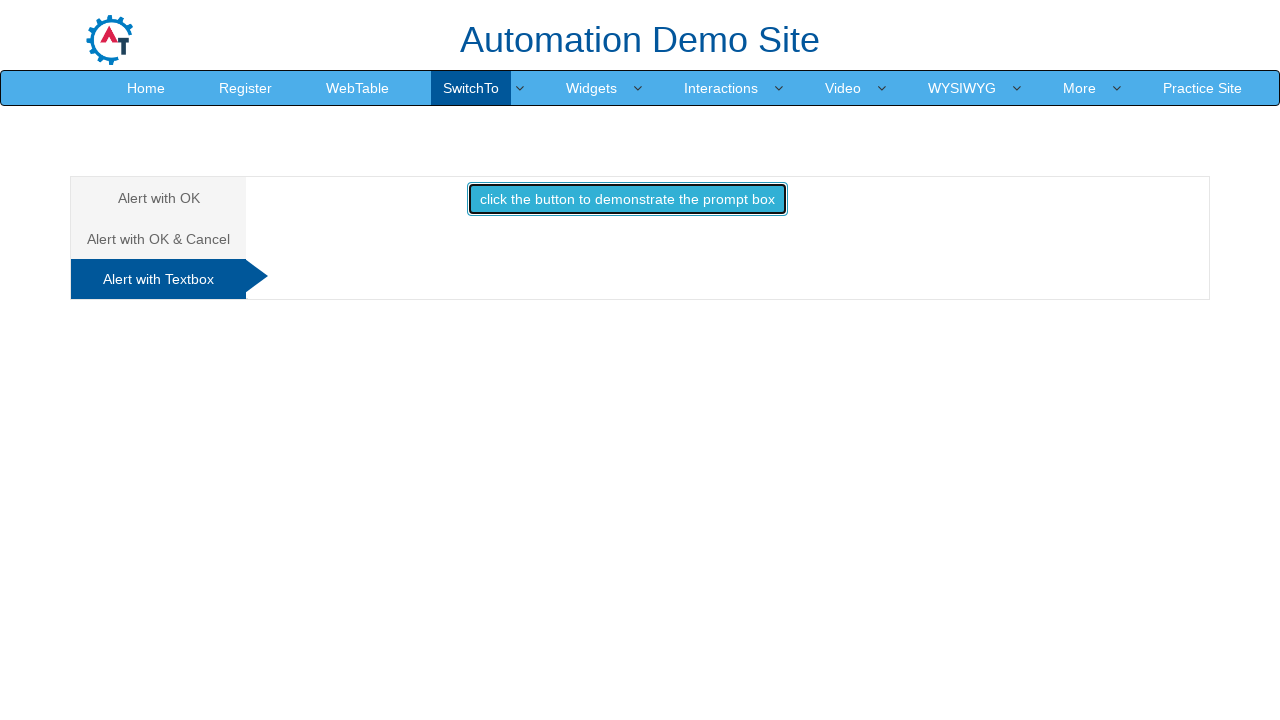

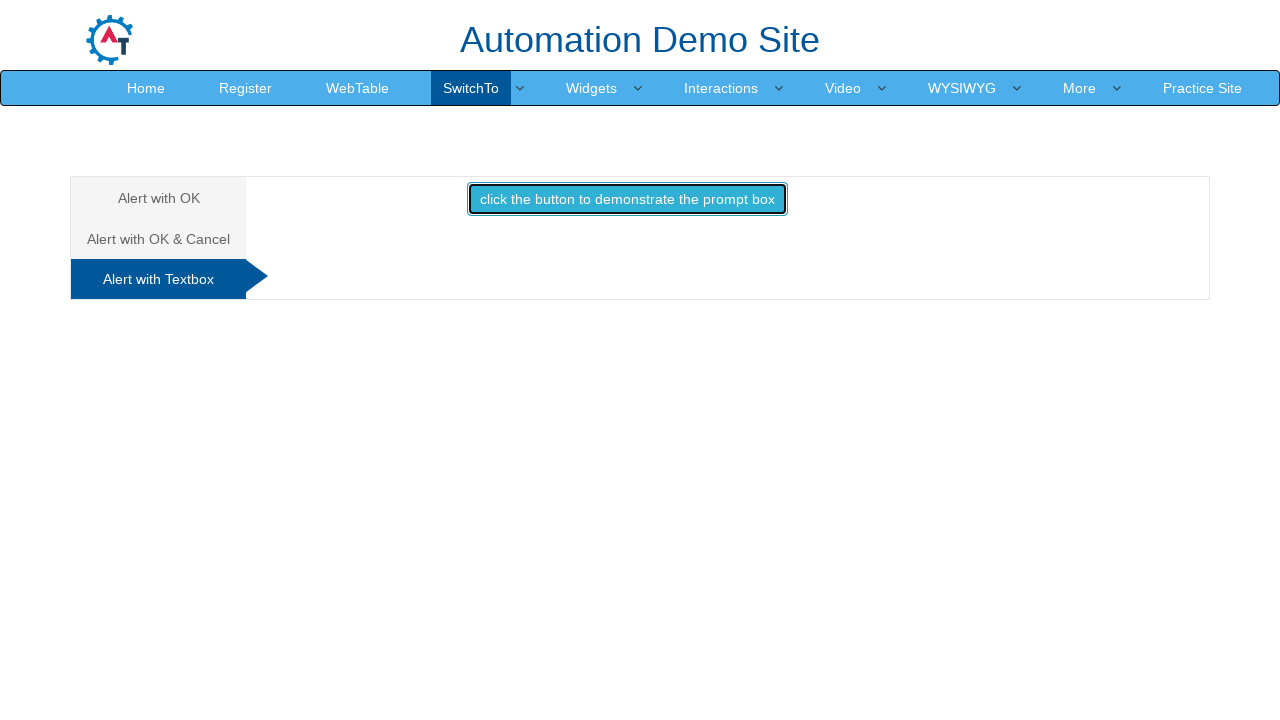